Tests a loader button by waiting for it to become visible and then clicking it

Starting URL: https://www.automationtesting.co.uk/loader.html

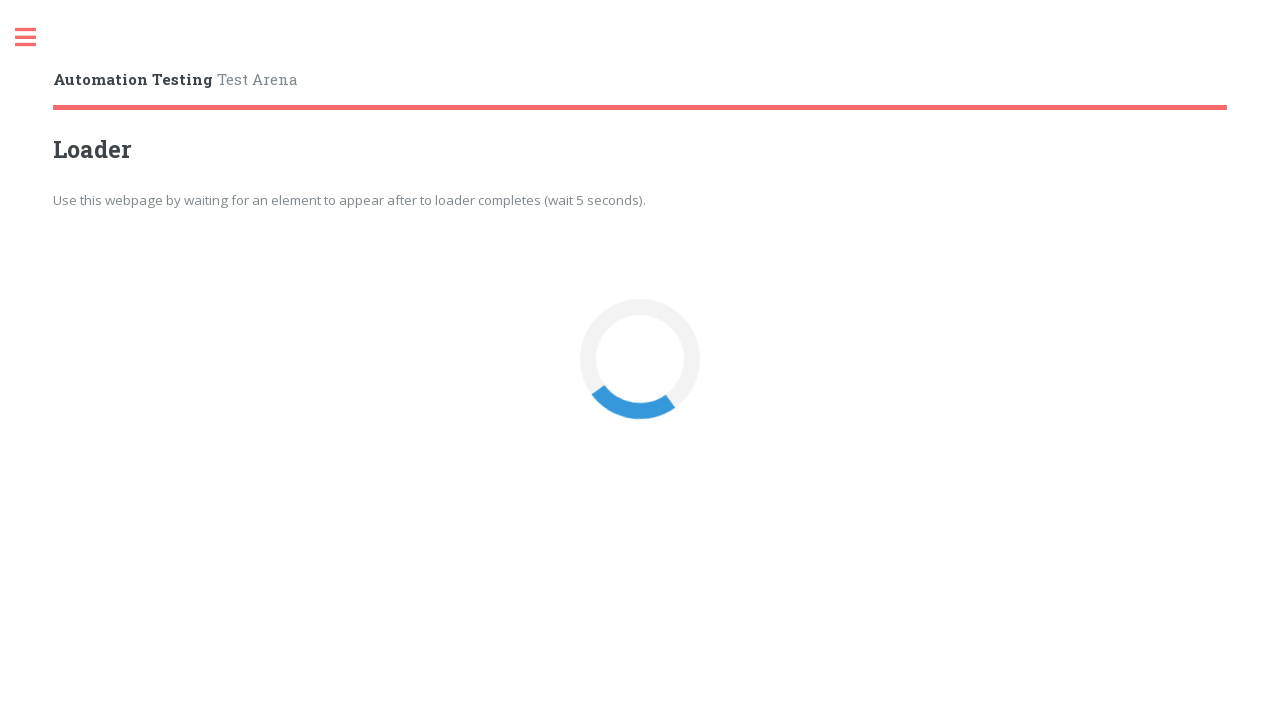

Navigated to loader test page
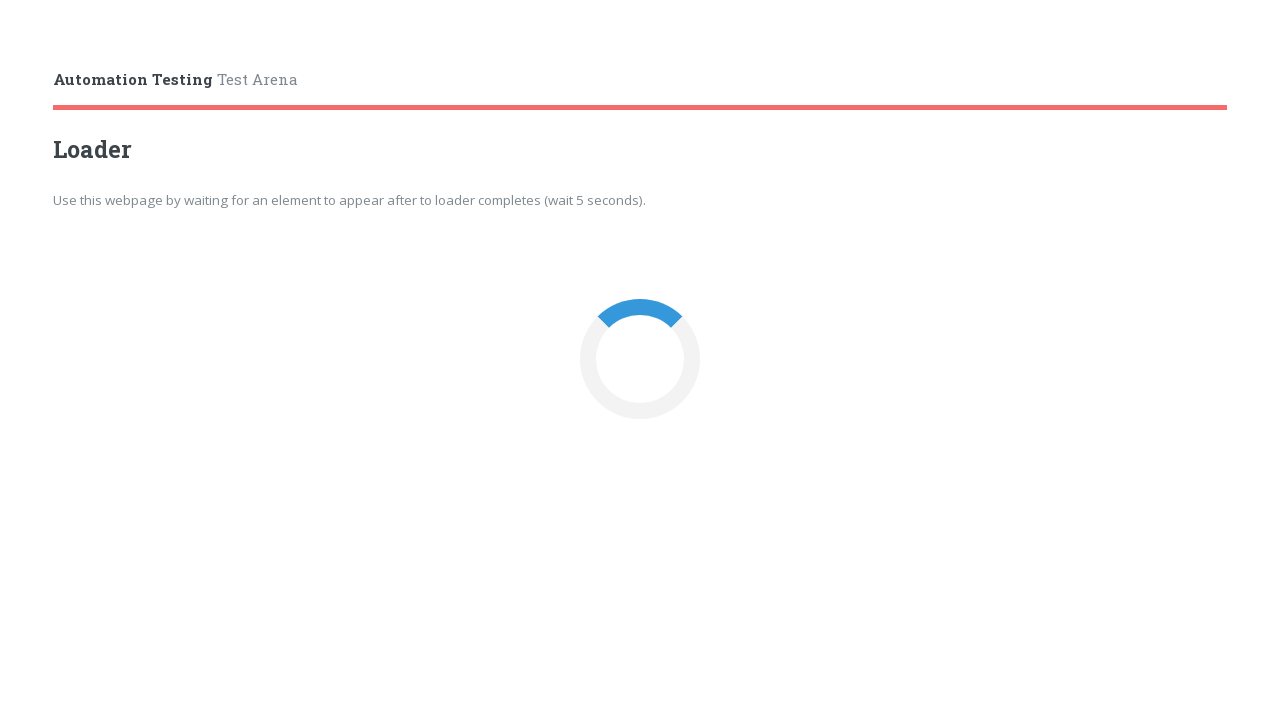

Loader button became visible
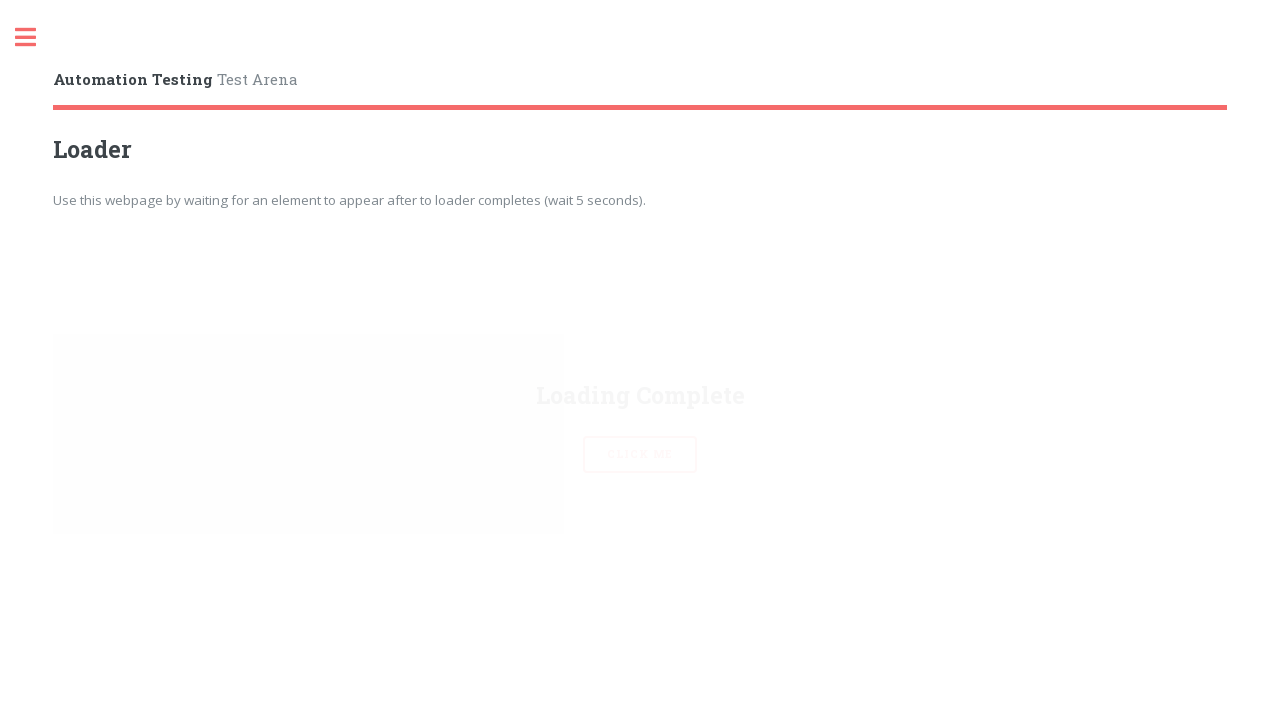

Clicked the loader button at (640, 360) on button#loaderBtn
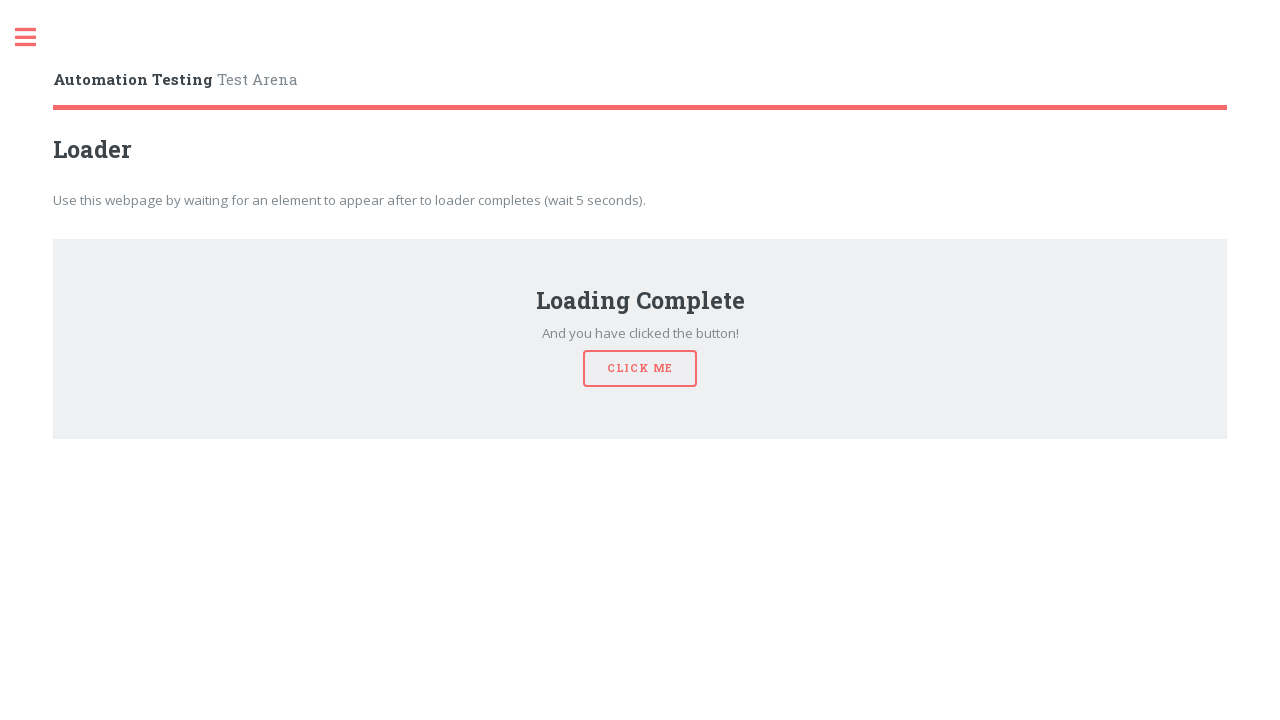

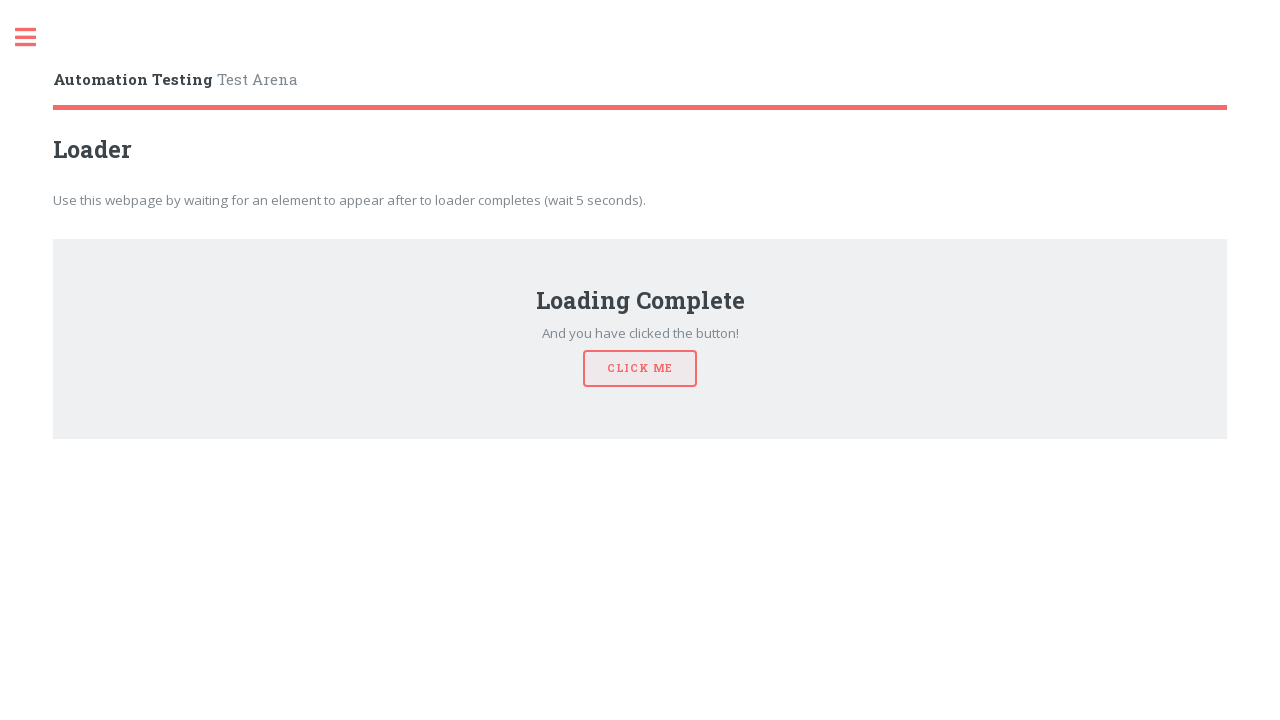